Navigates to the Rahul Shetty Academy Automation Practice page and verifies it loads successfully

Starting URL: https://www.rahulShettyacademy.com/AutomationPractice/

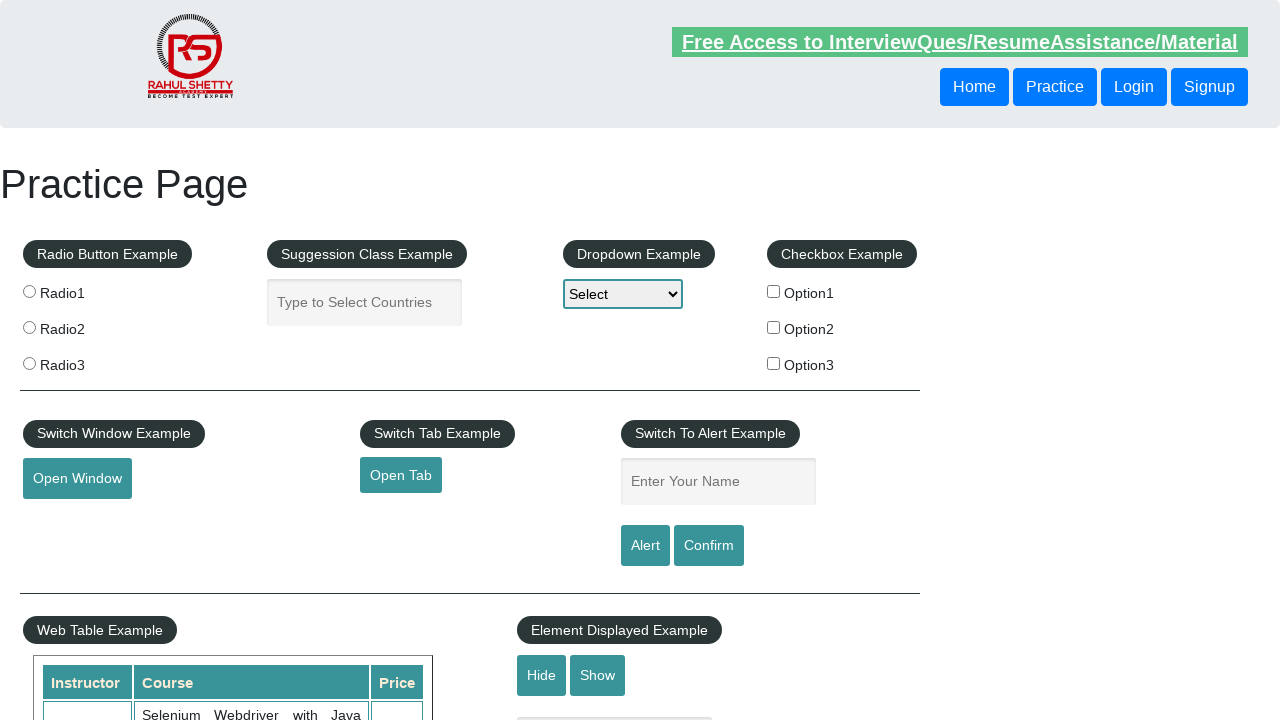

Page DOM content loaded
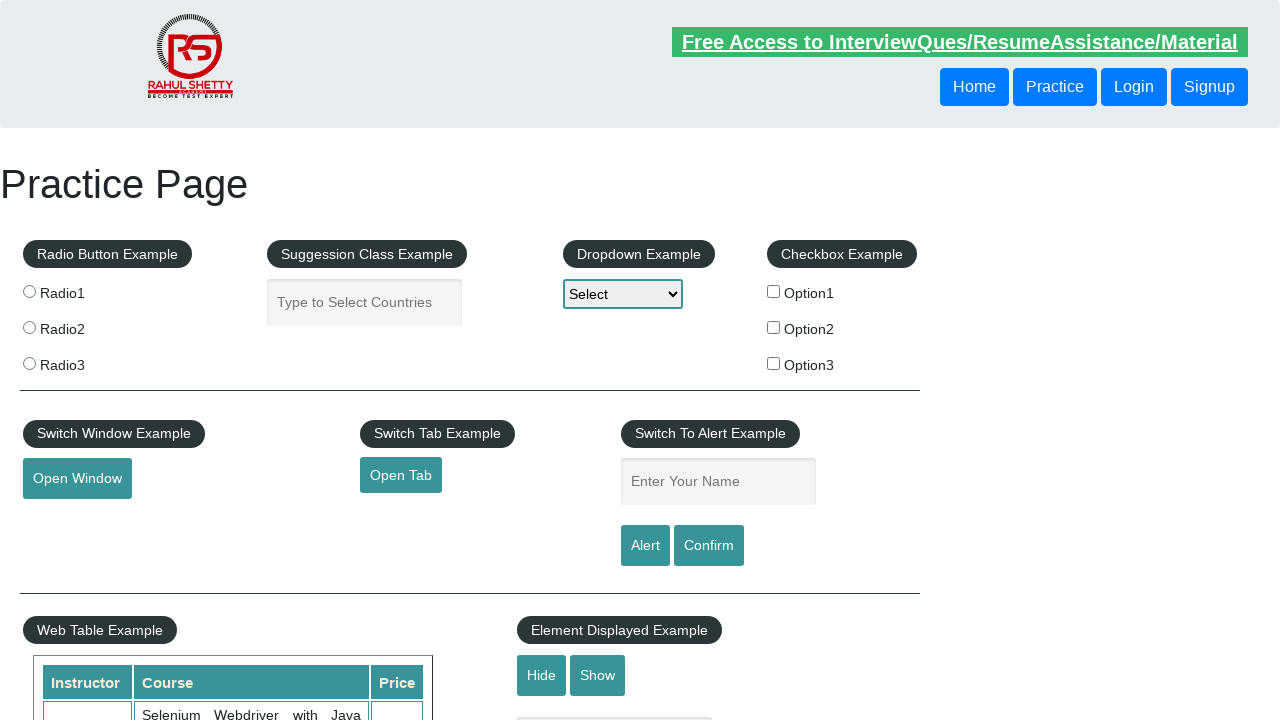

Body element is visible - Rahul Shetty Academy Automation Practice page loaded successfully
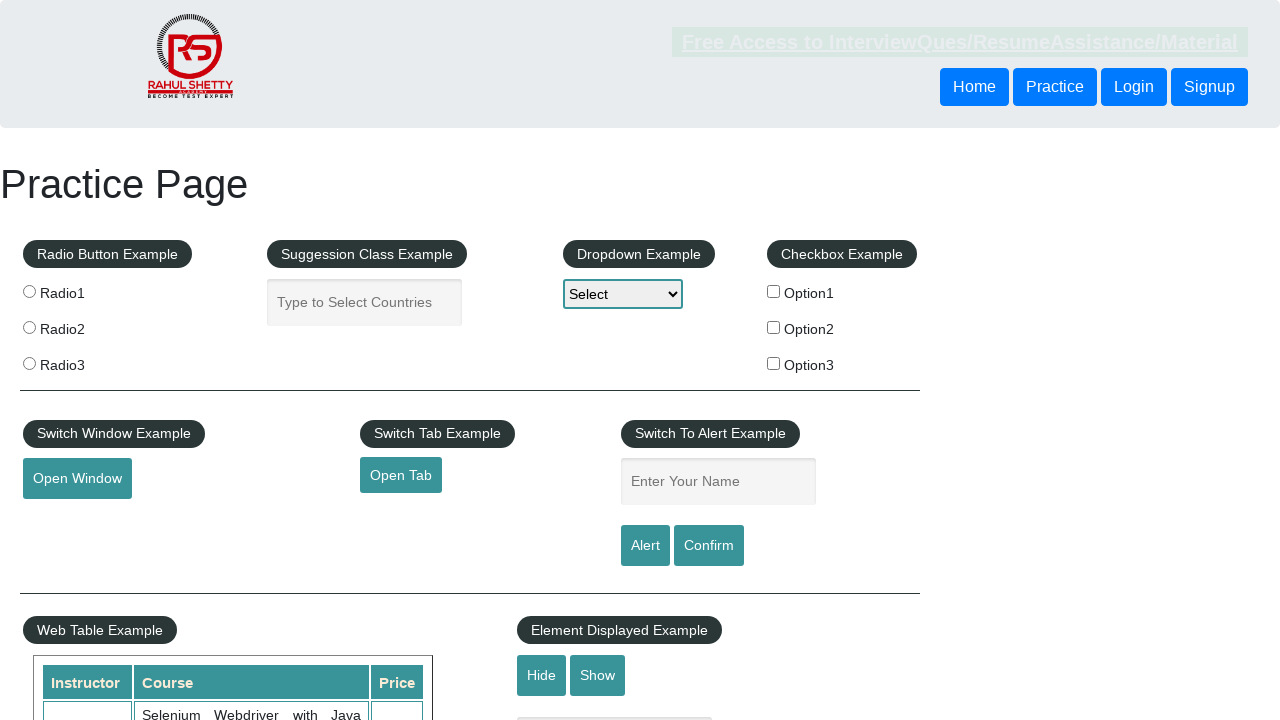

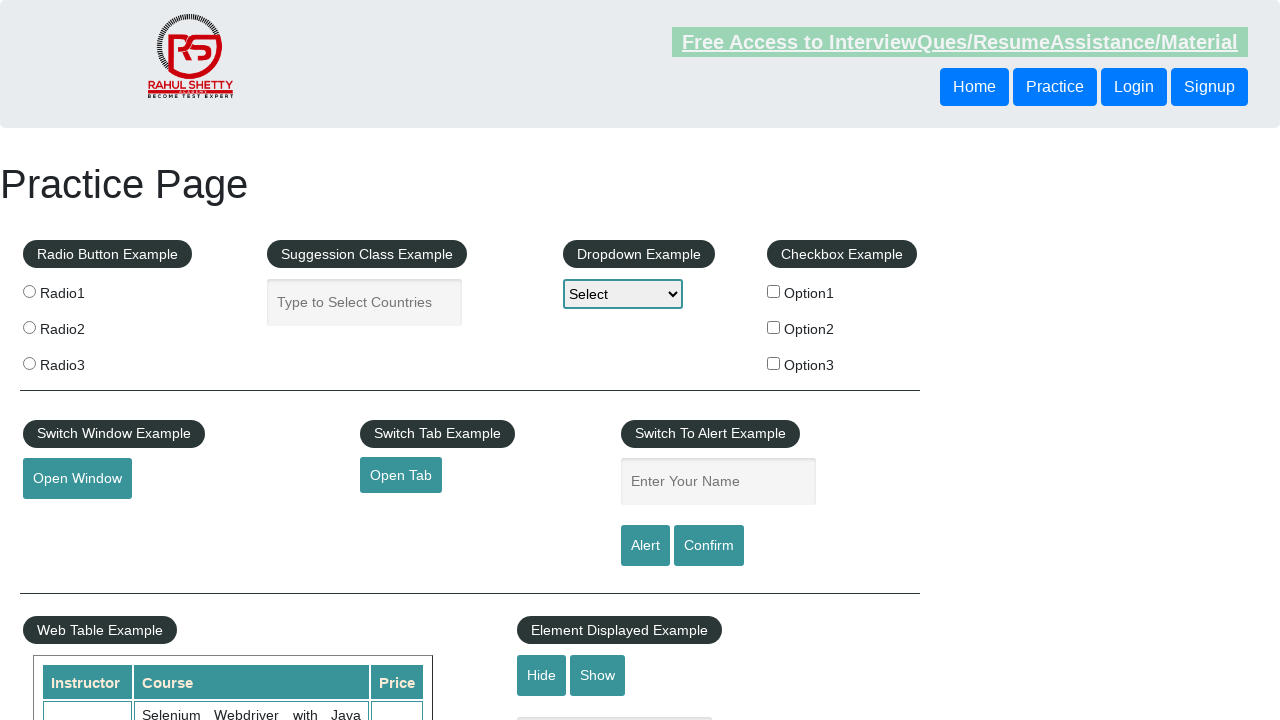